Tests navigation to the forum page by clicking on the Forum button on the SevenTest homepage.

Starting URL: http://www.seventest.com

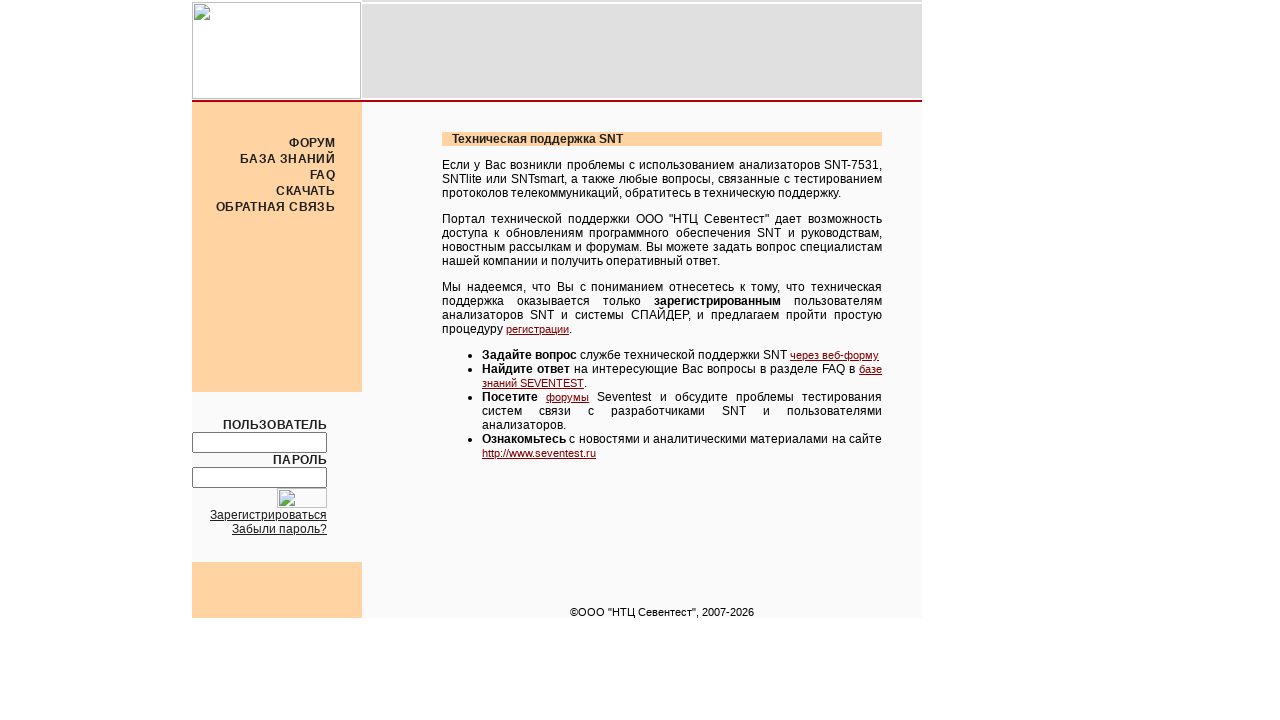

Navigated to SevenTest homepage at http://www.seventest.com
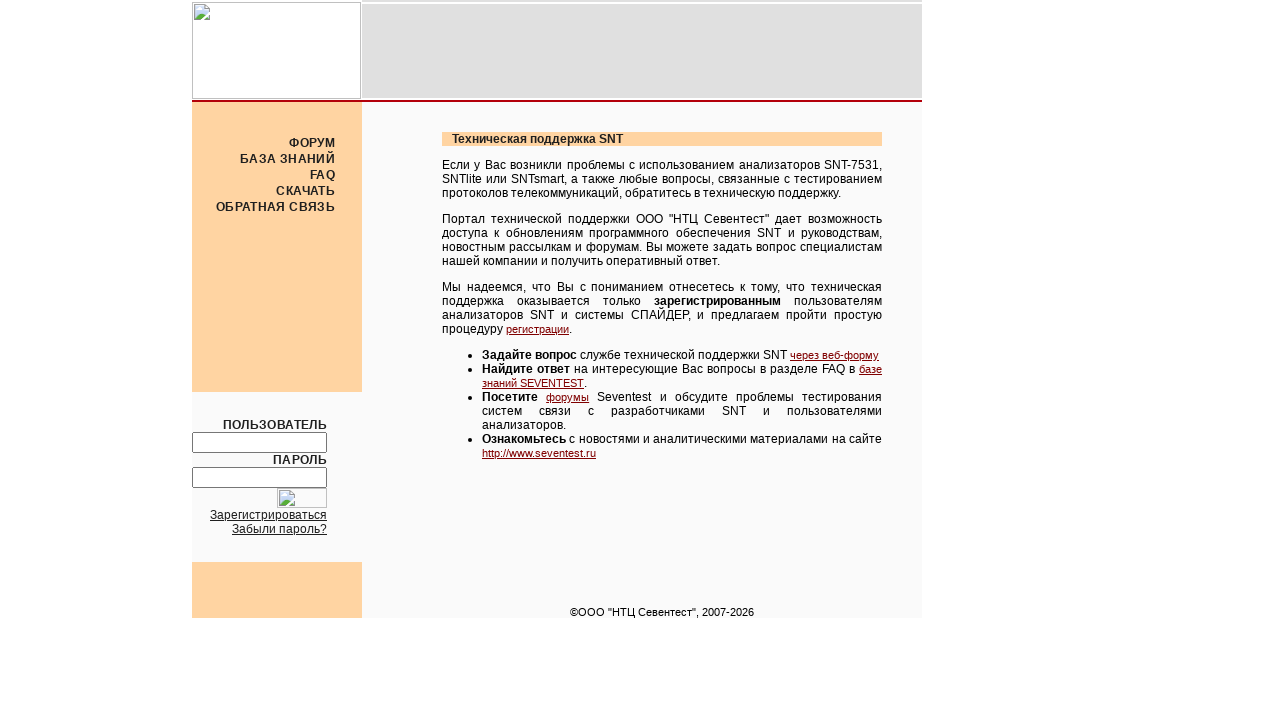

Clicked on the Forum button at (312, 143) on xpath=//b[text()='Форум']
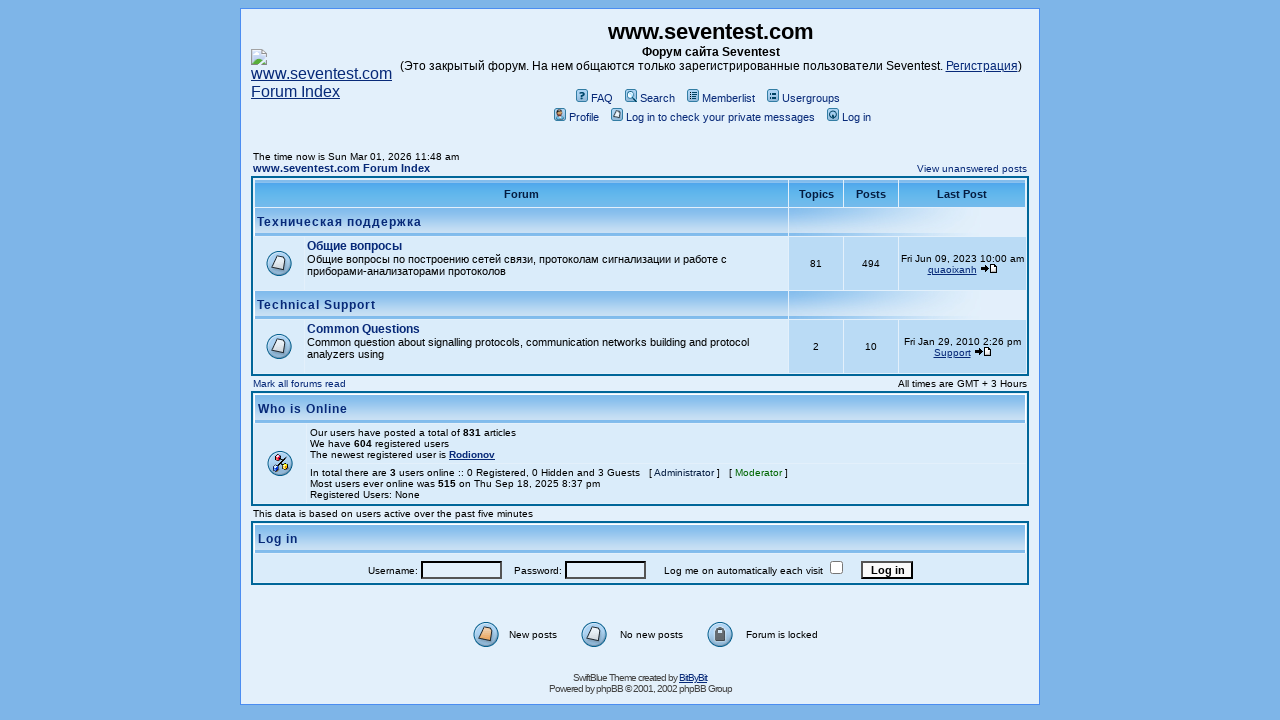

Waited for page load to complete - forum page loaded successfully
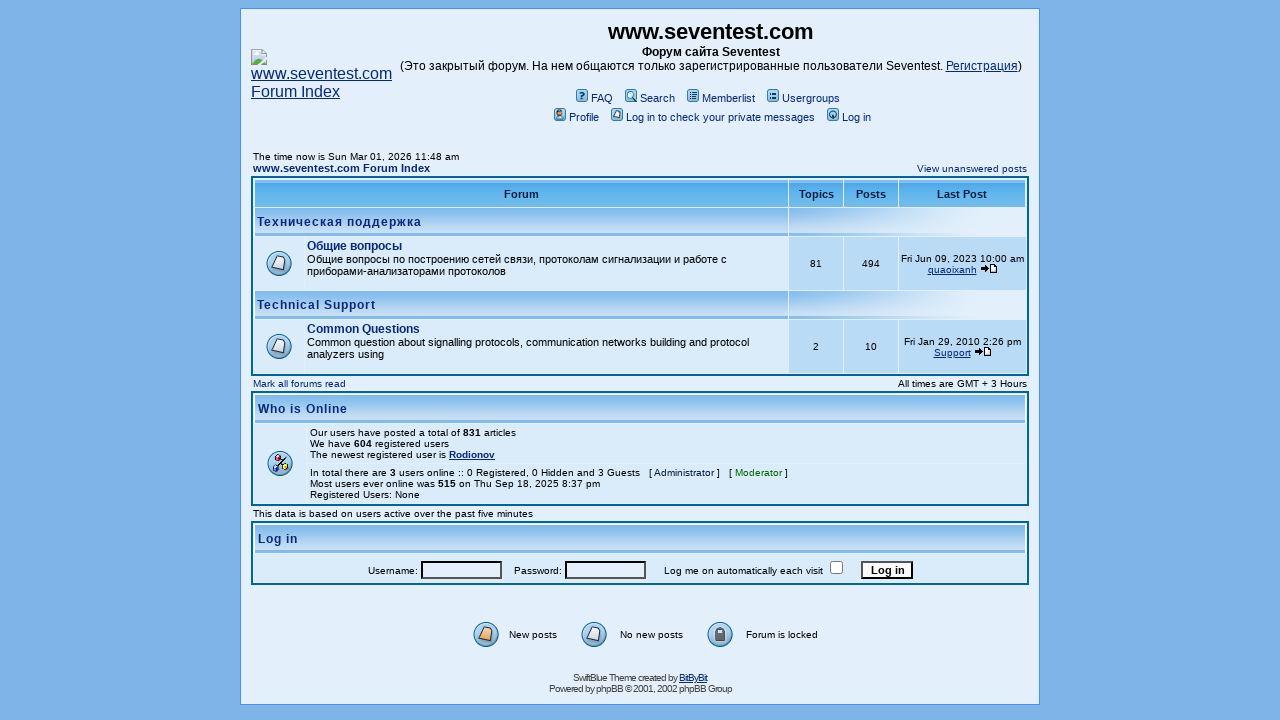

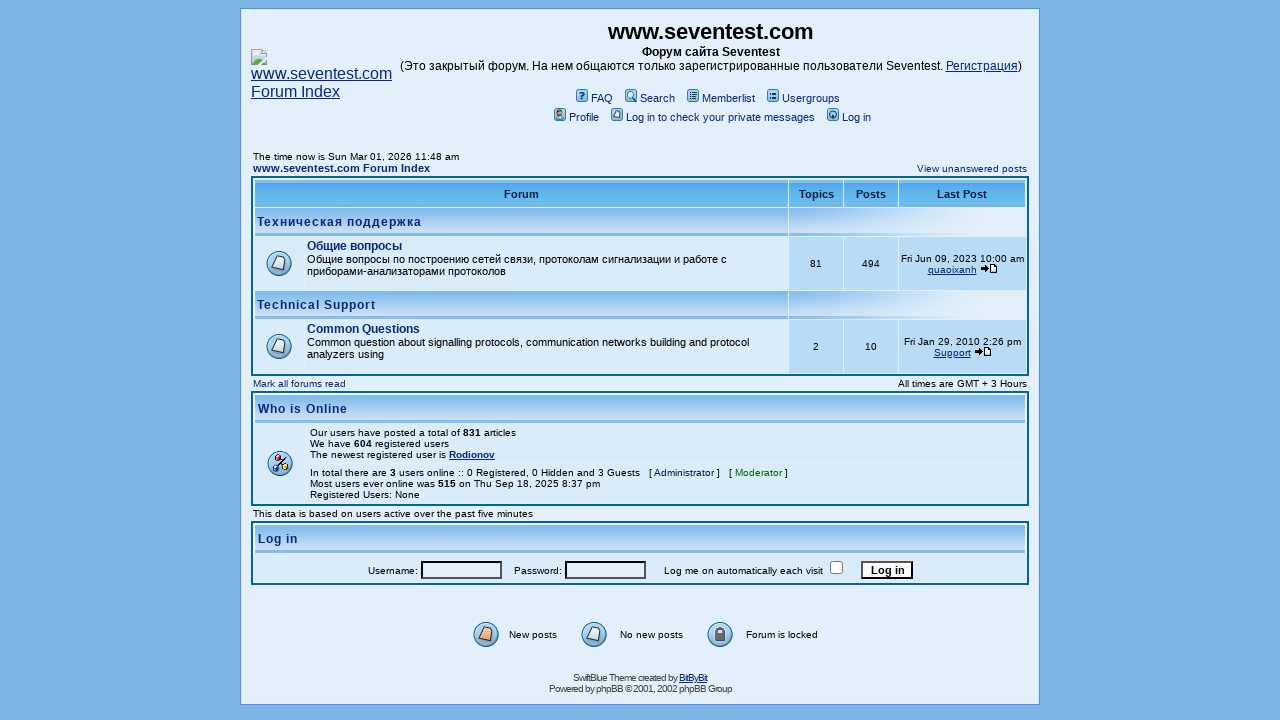